Tests that Clear completed button displays correct text

Starting URL: https://demo.playwright.dev/todomvc

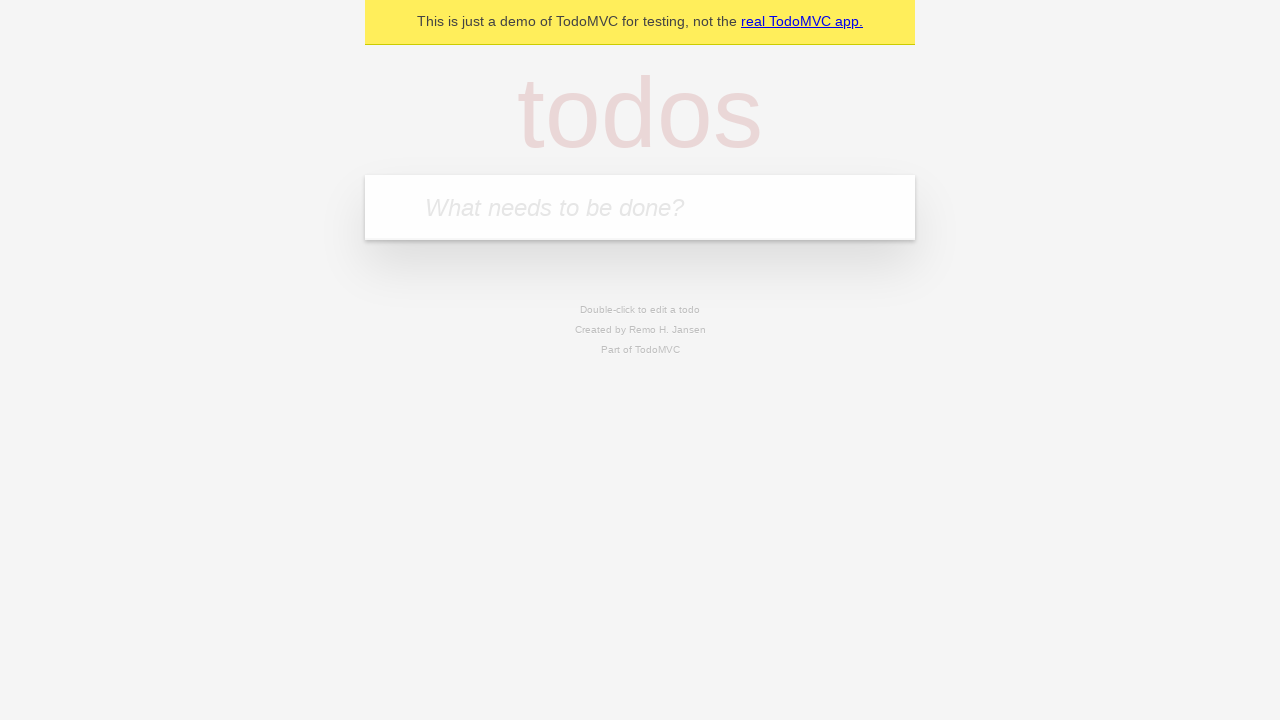

Filled new todo field with 'buy some cheese' on .new-todo
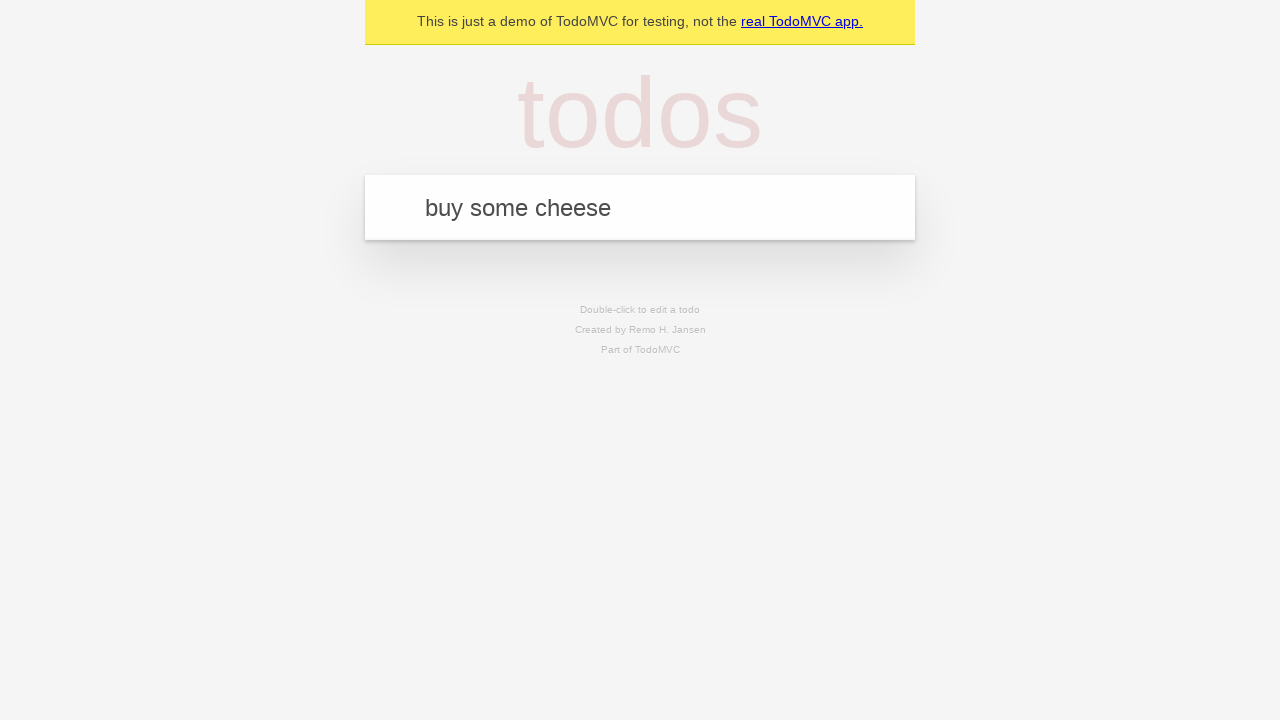

Pressed Enter to create first todo on .new-todo
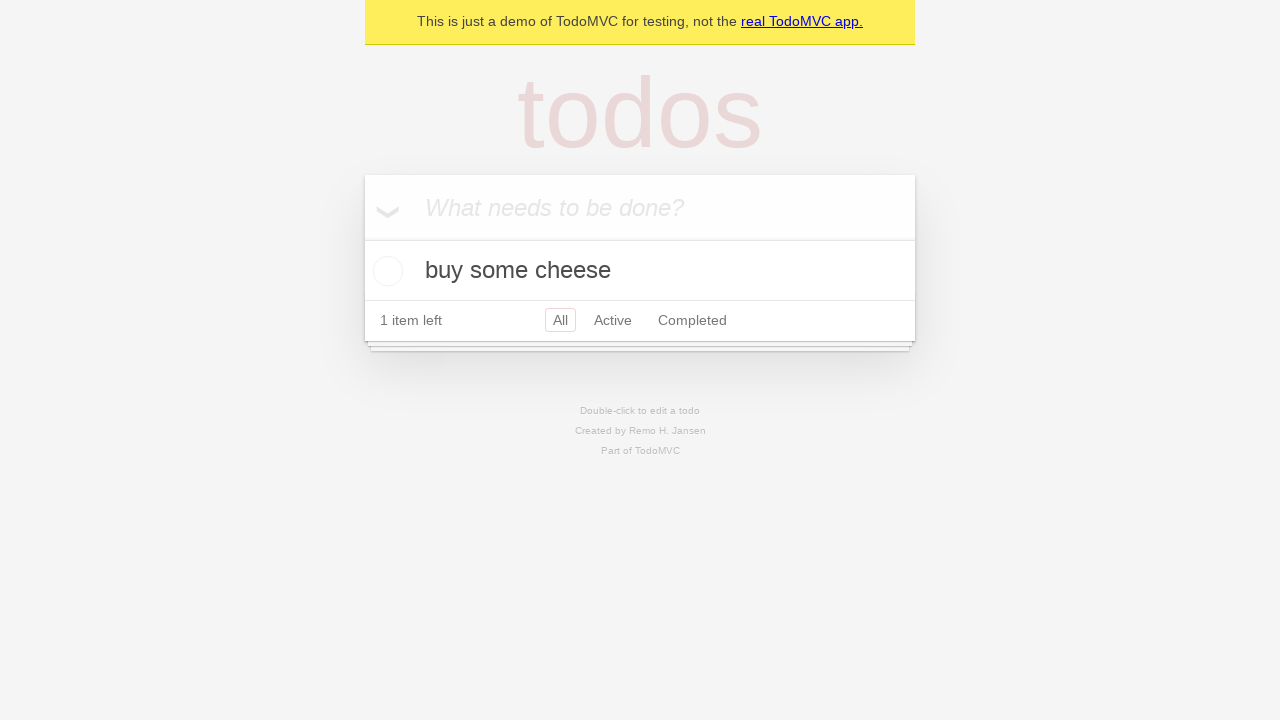

Filled new todo field with 'feed the cat' on .new-todo
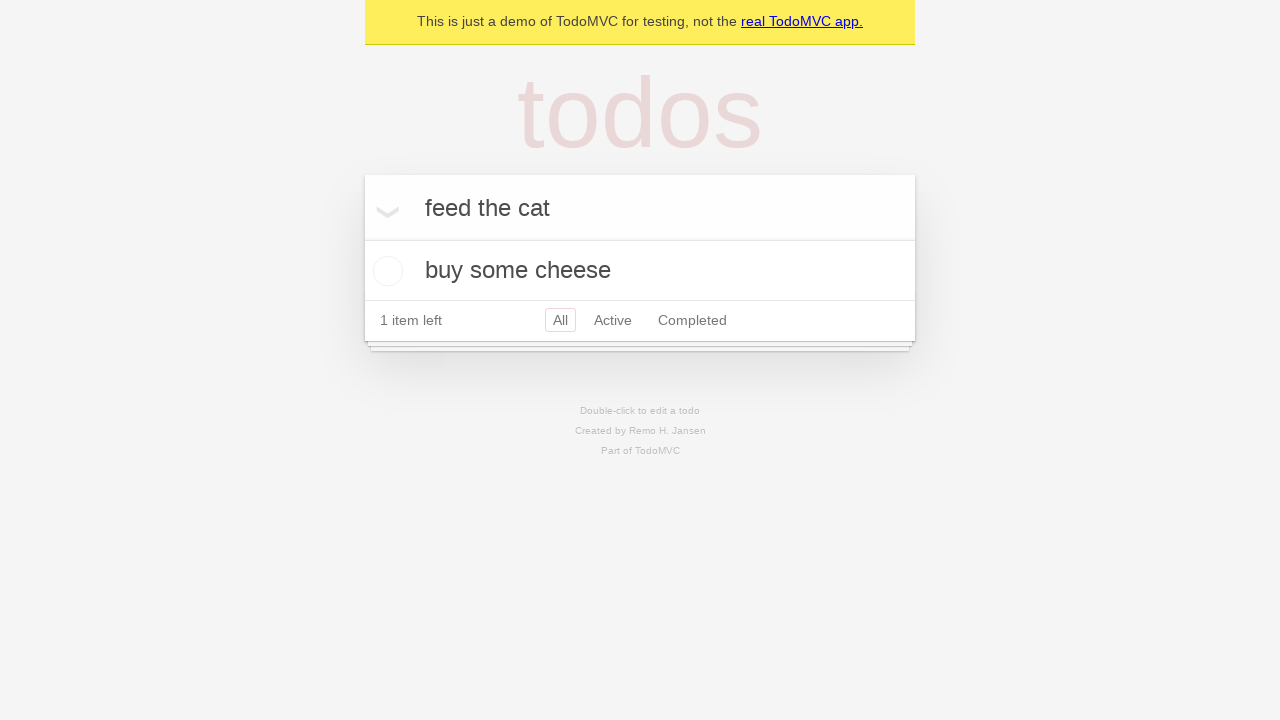

Pressed Enter to create second todo on .new-todo
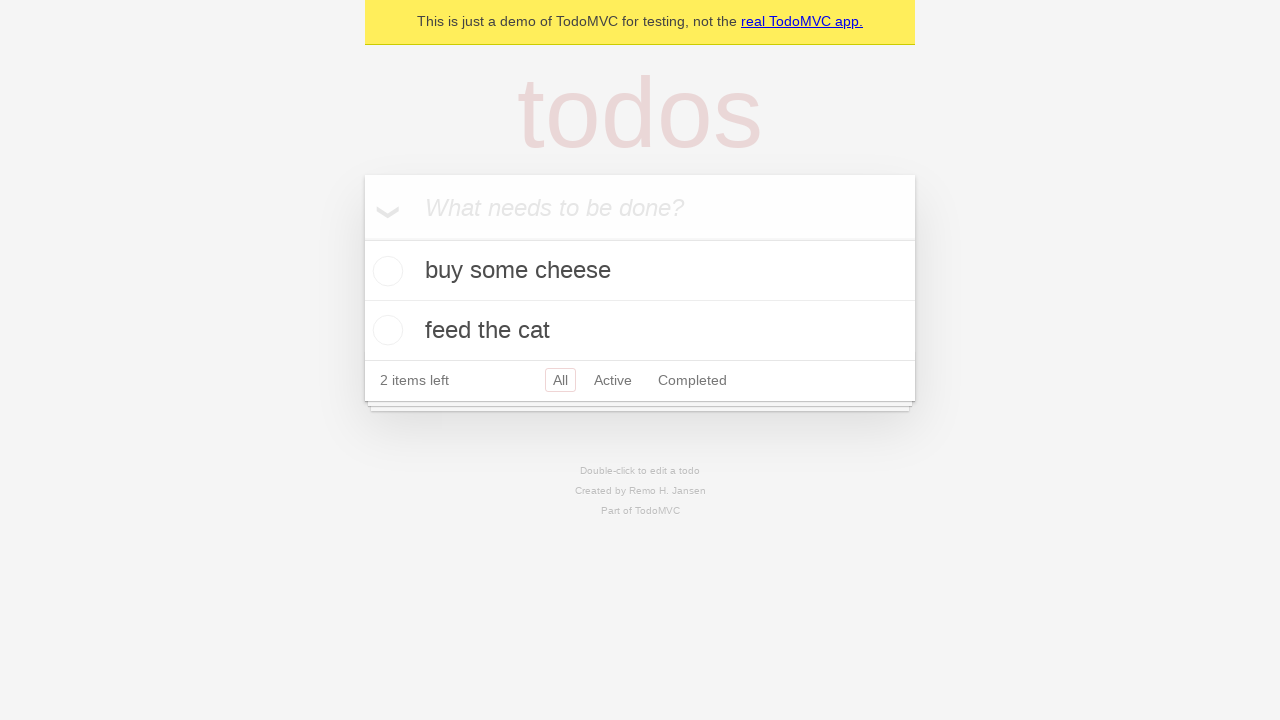

Filled new todo field with 'book a doctors appointment' on .new-todo
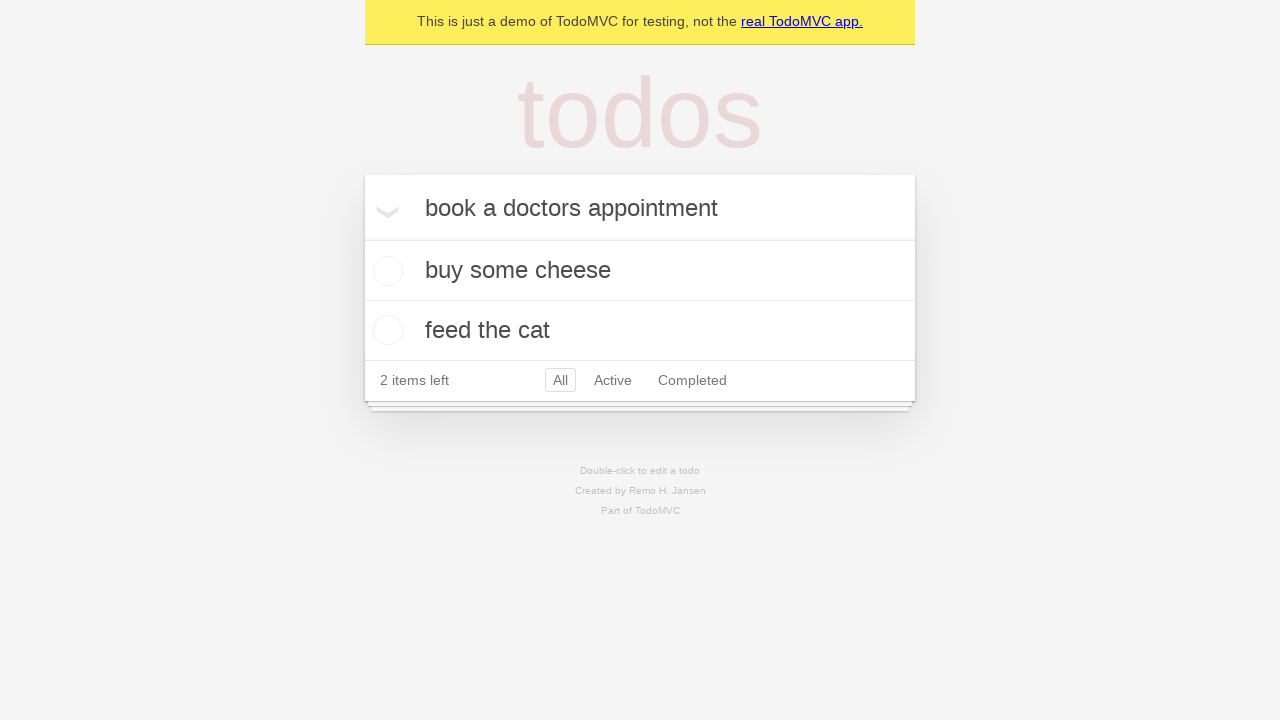

Pressed Enter to create third todo on .new-todo
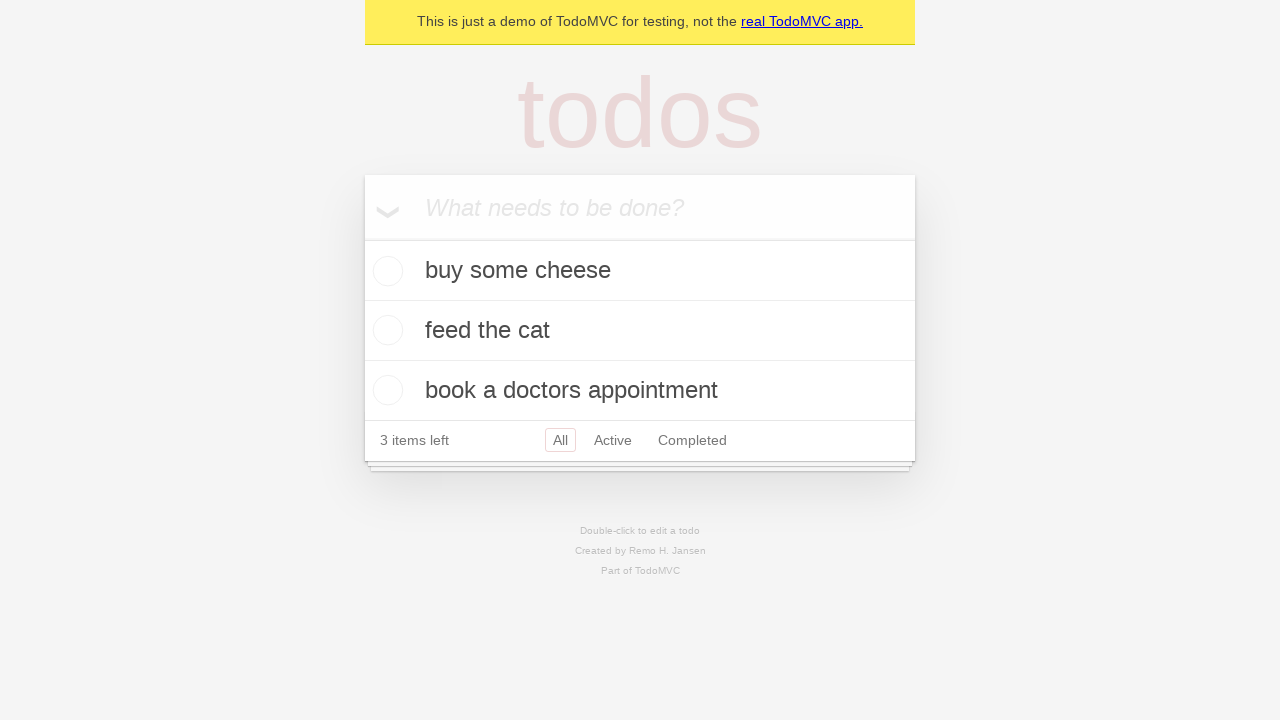

Clicked toggle button to complete first todo at (385, 271) on .todo-list li:nth-child(1) .toggle
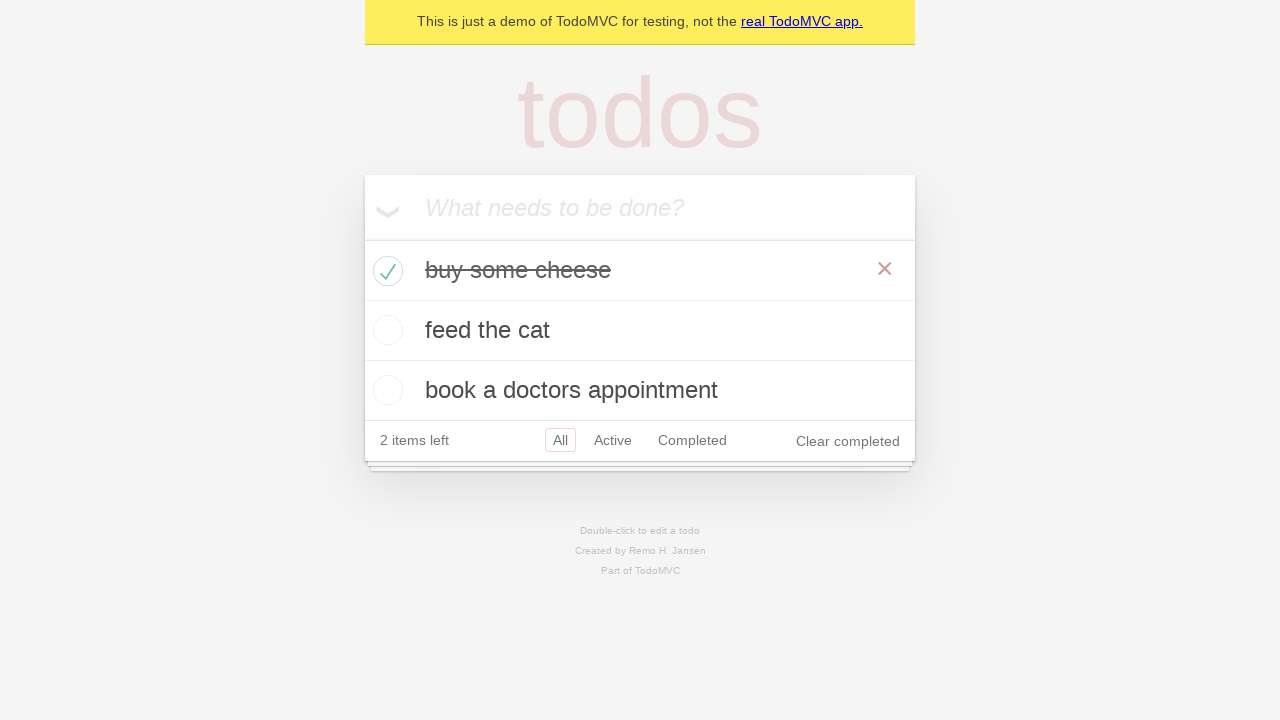

Clear completed button appeared and is visible
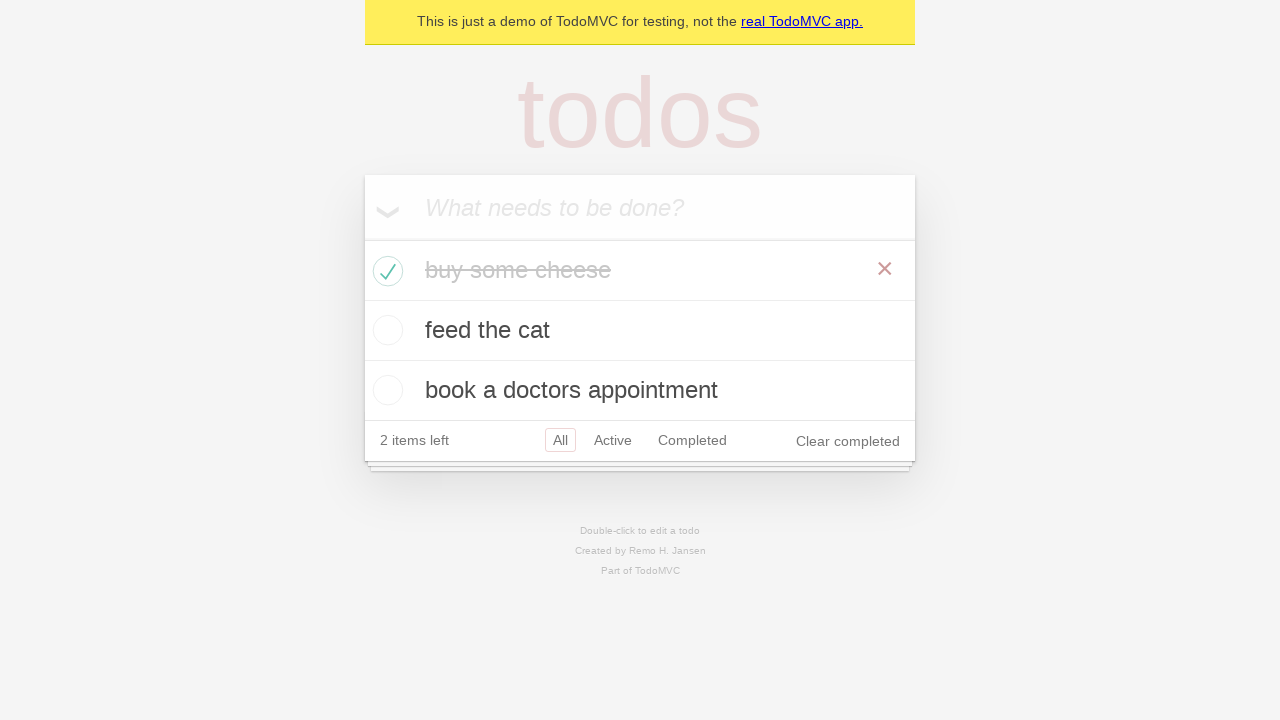

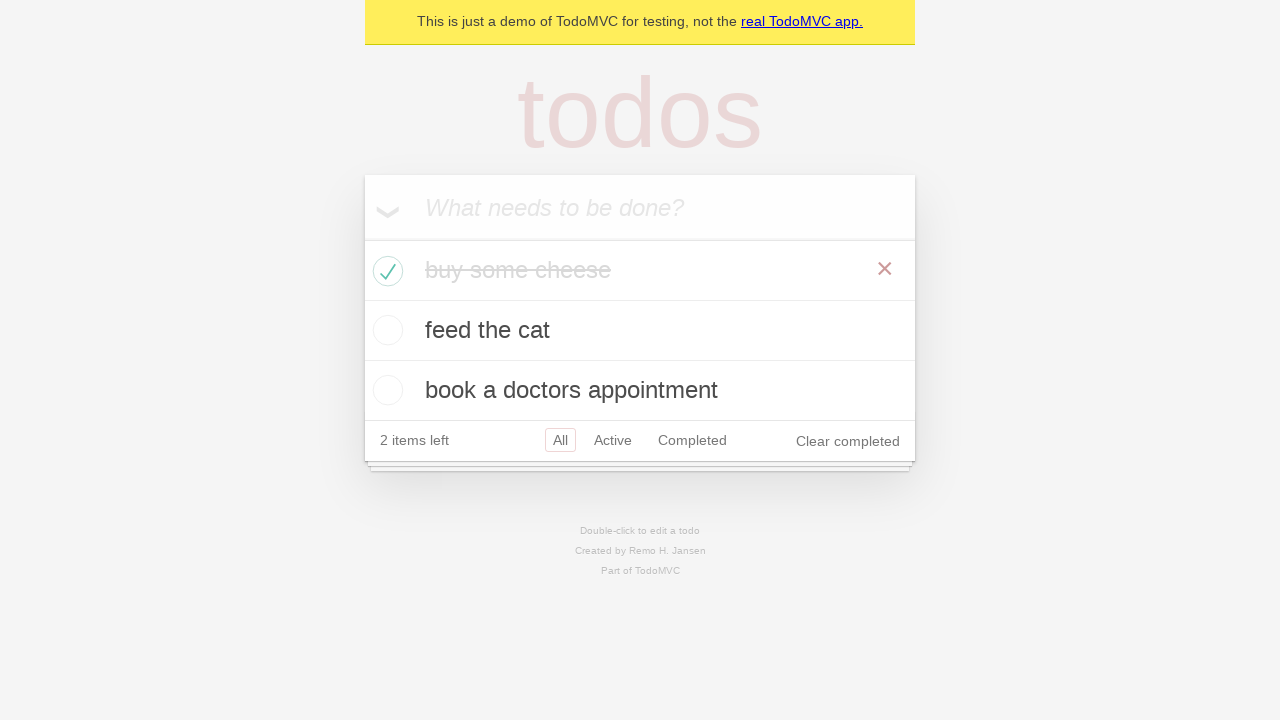